Tests that the GoDaddy homepage loads correctly by verifying the page title and URL match expected values.

Starting URL: https://www.godaddy.com/

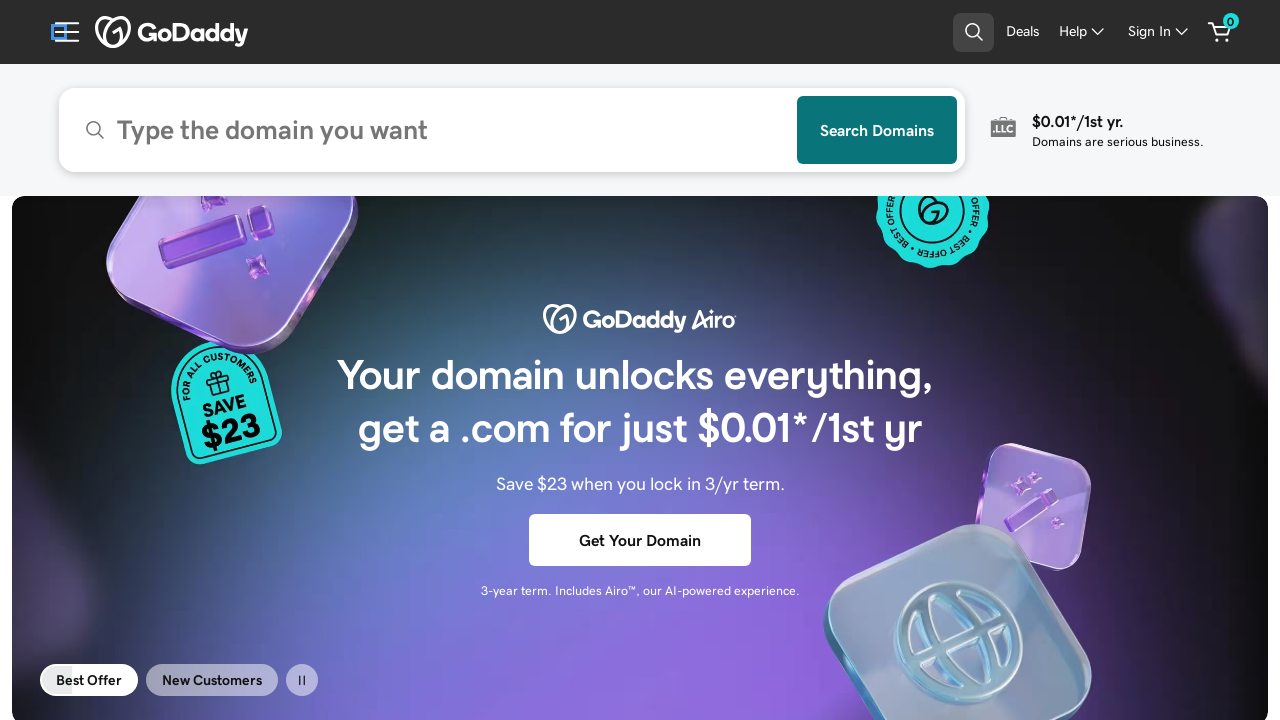

Set viewport size to 1920x1080
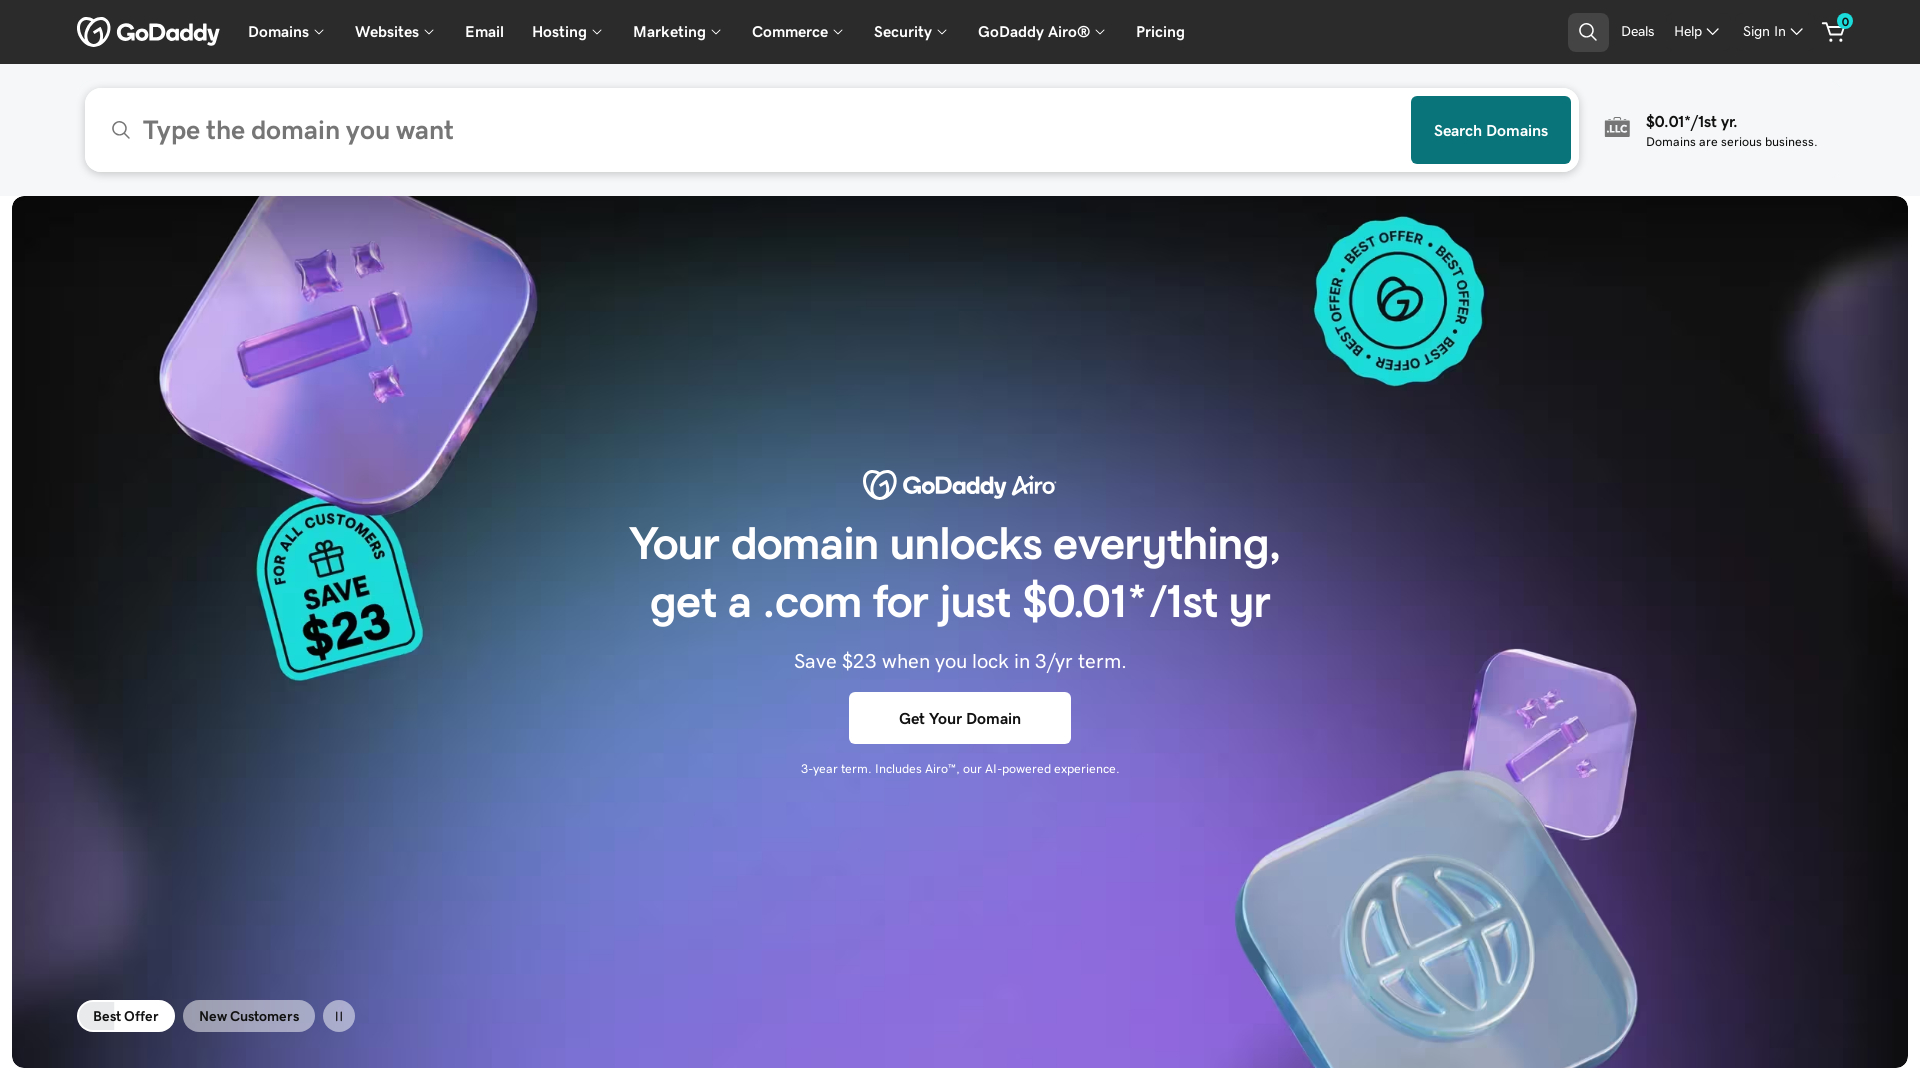

Waited for page to reach domcontentloaded state
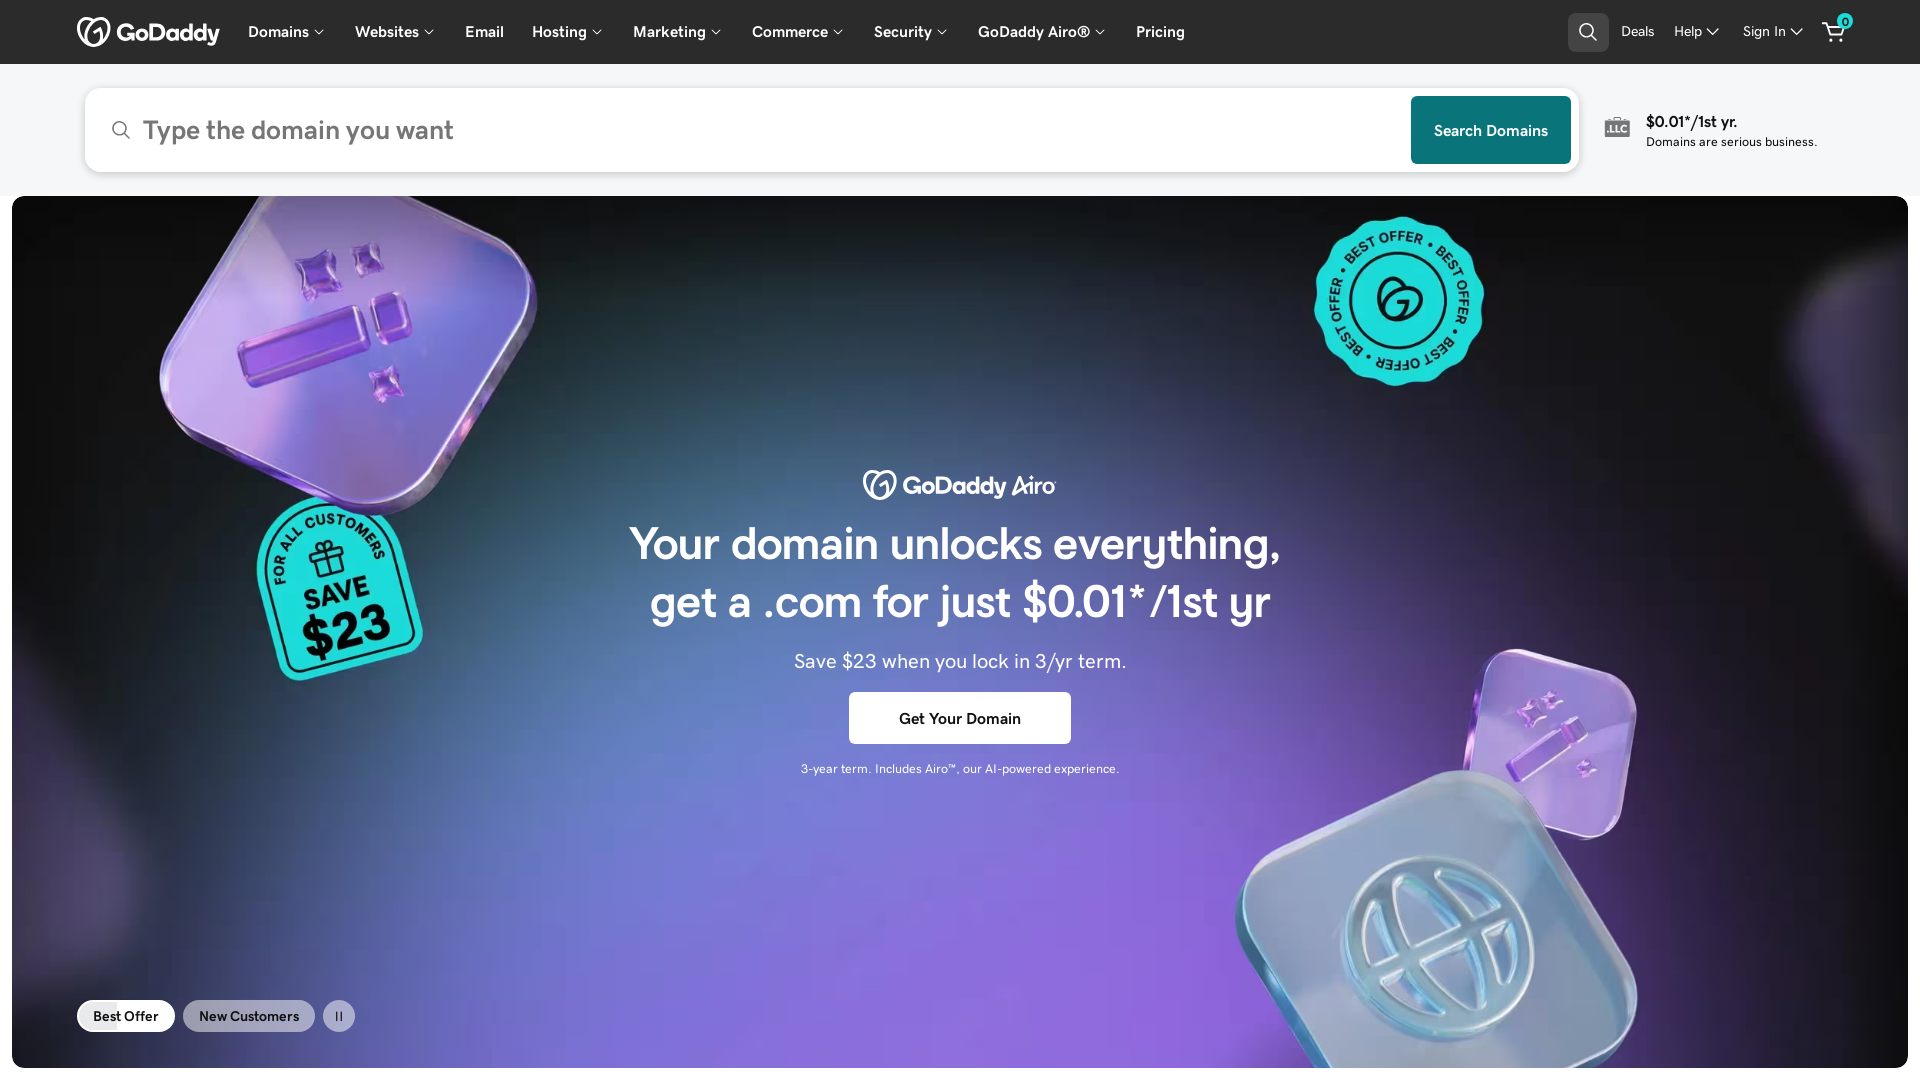

Retrieved page title: GoDaddy Official Site: Get a Domain & Launch Your Website.
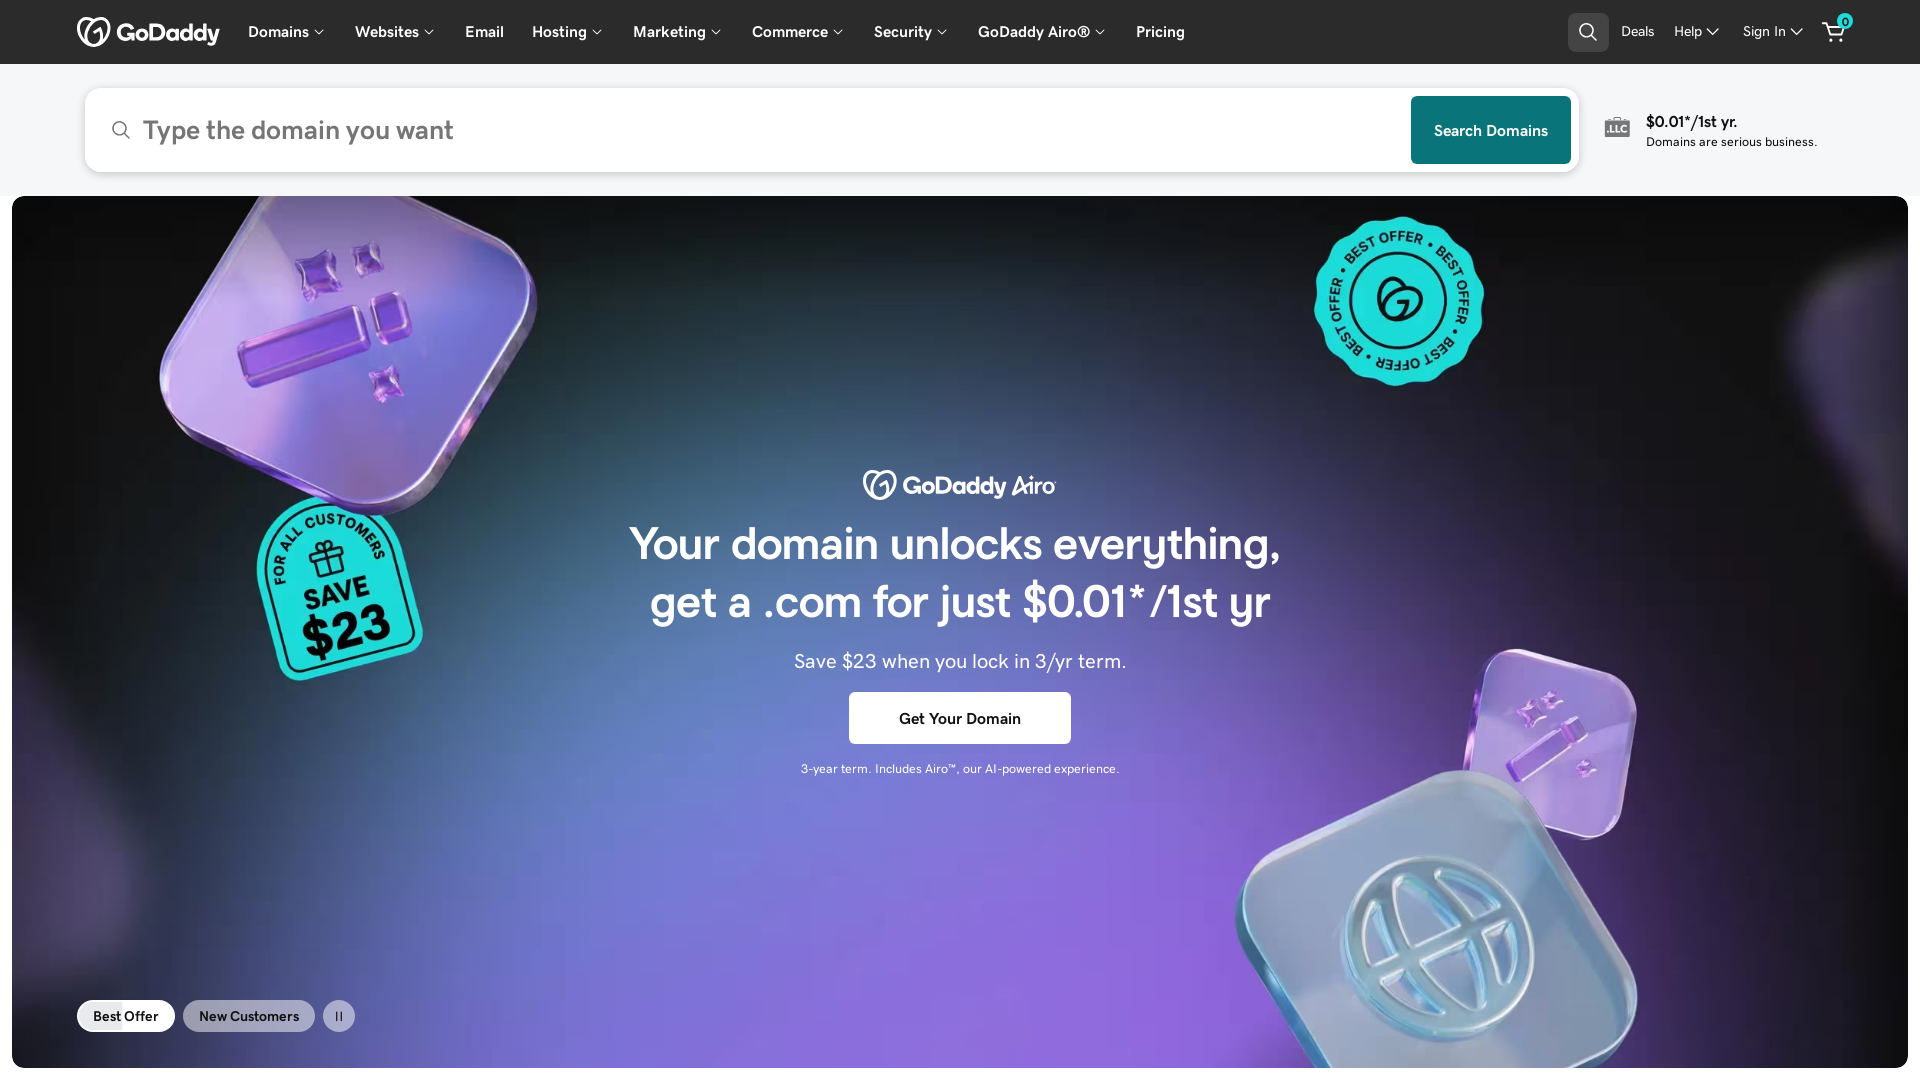

Retrieved current URL: https://www.godaddy.com/
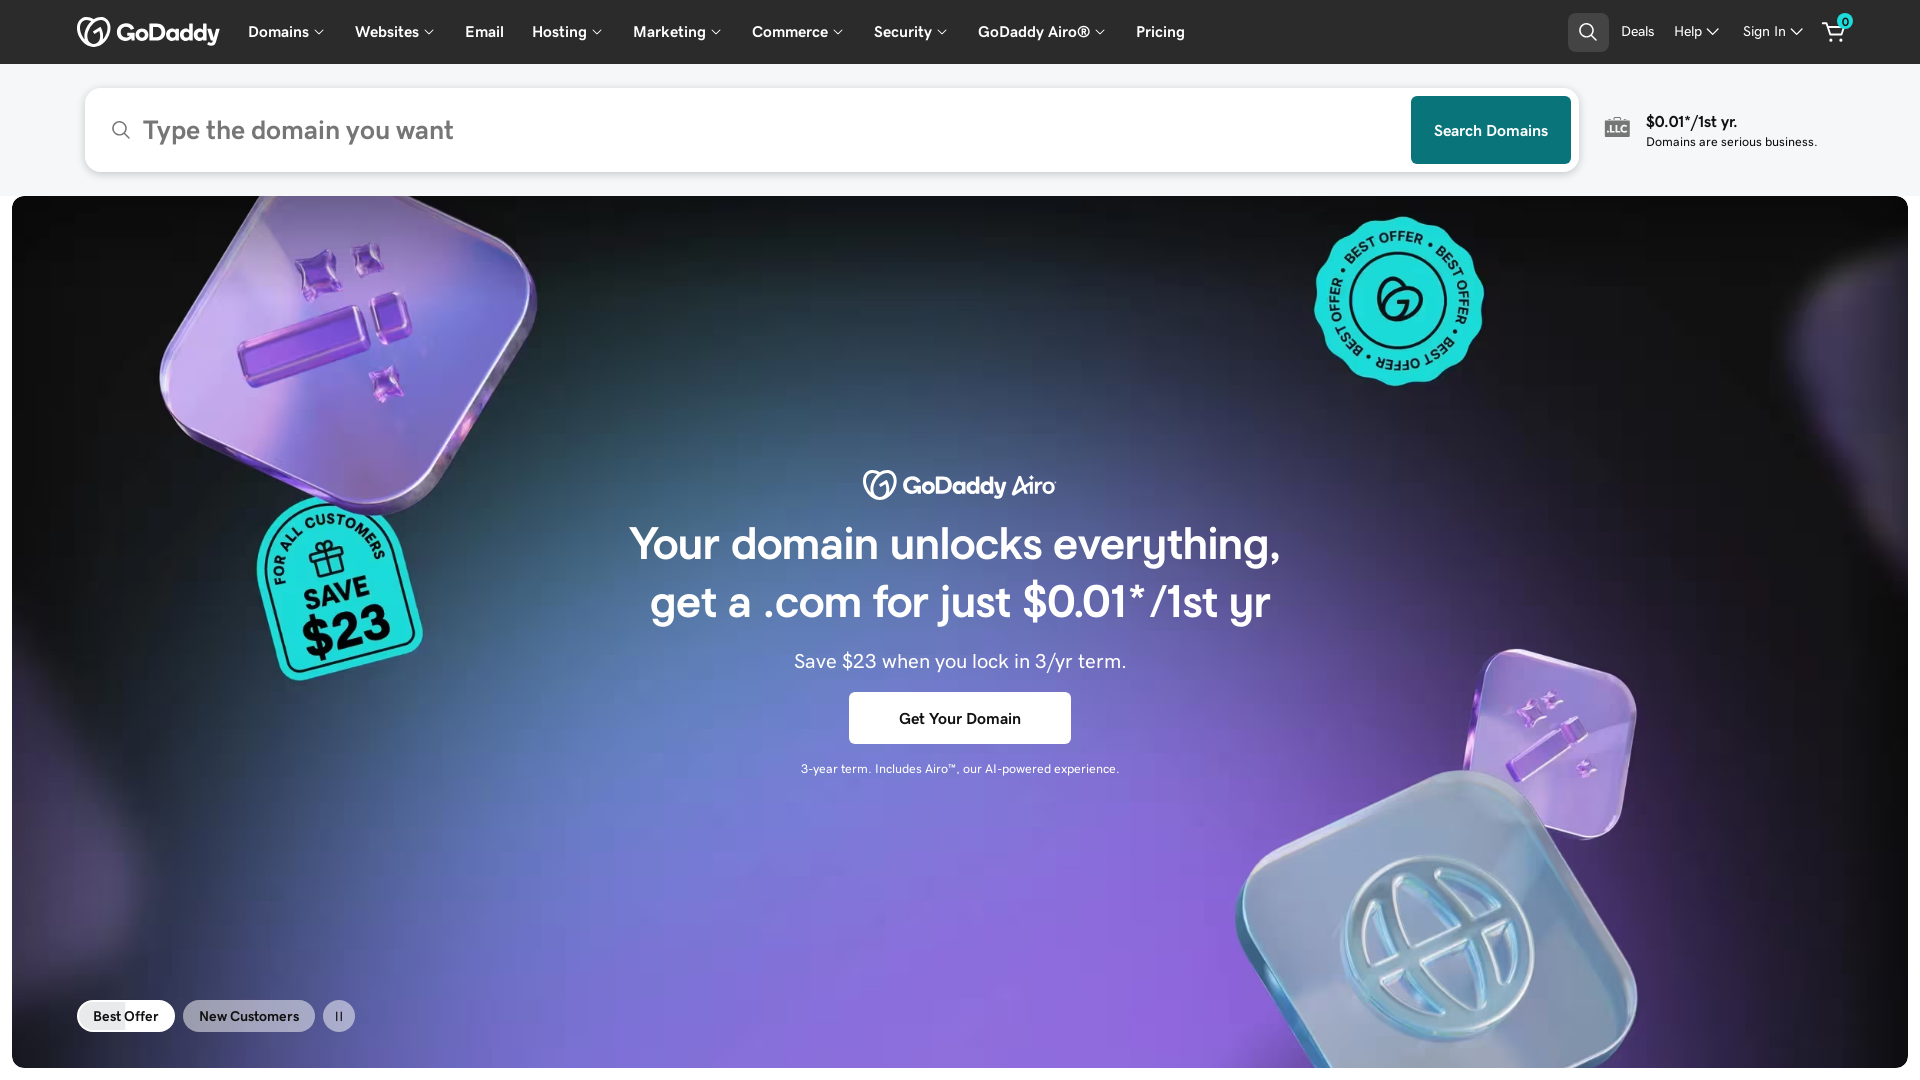

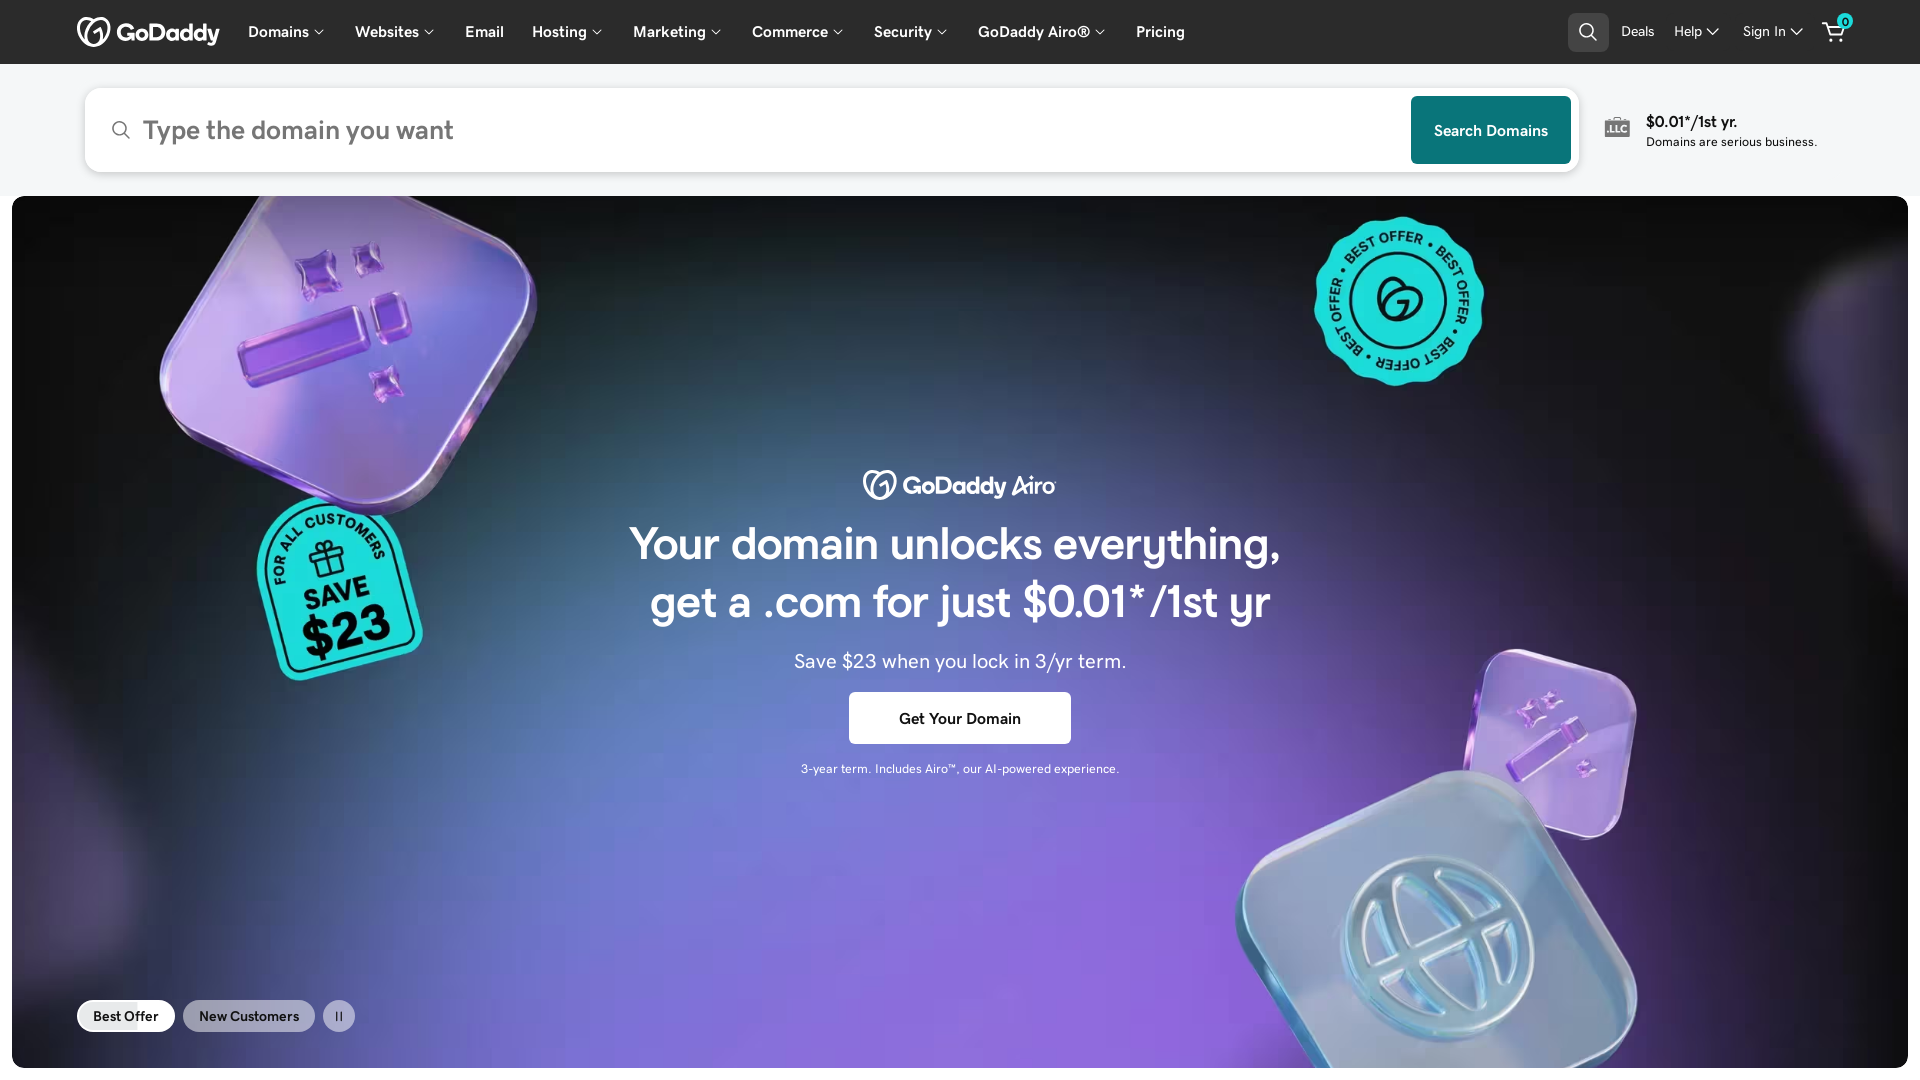